Tests hover functionality by hovering over an avatar image and verifying that additional user information caption becomes visible

Starting URL: http://the-internet.herokuapp.com/hovers

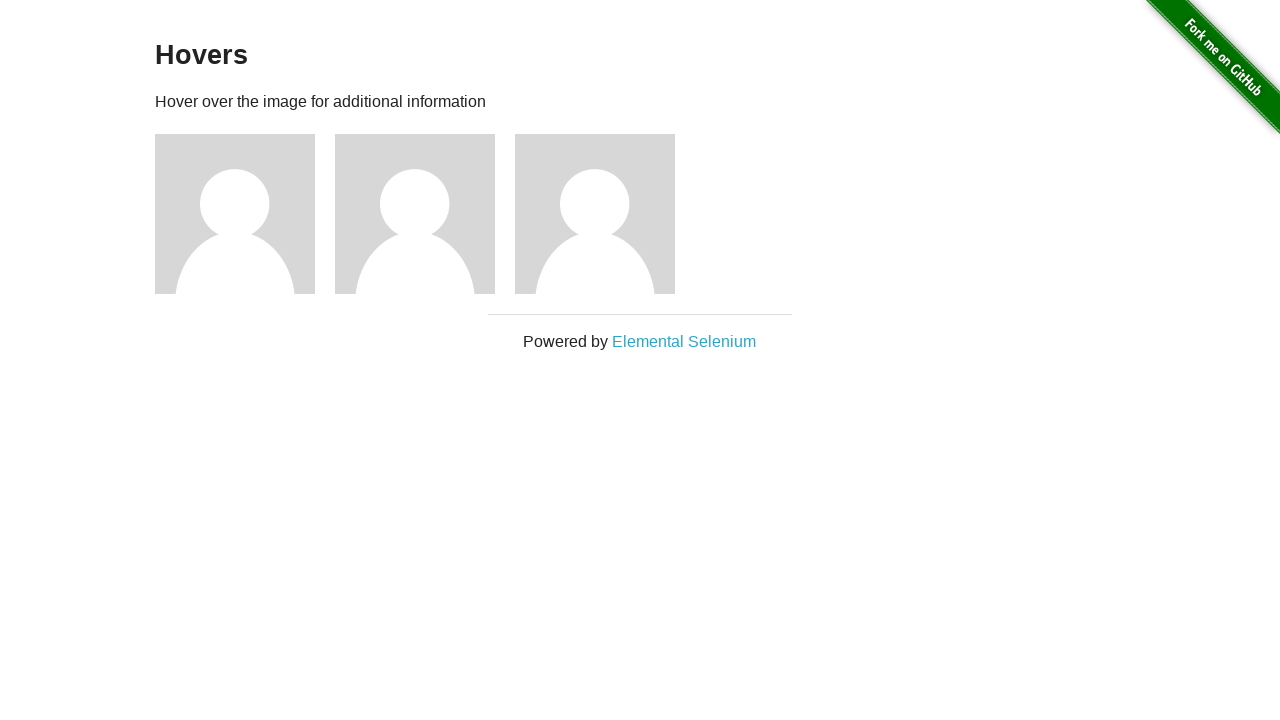

Navigated to hovers test page
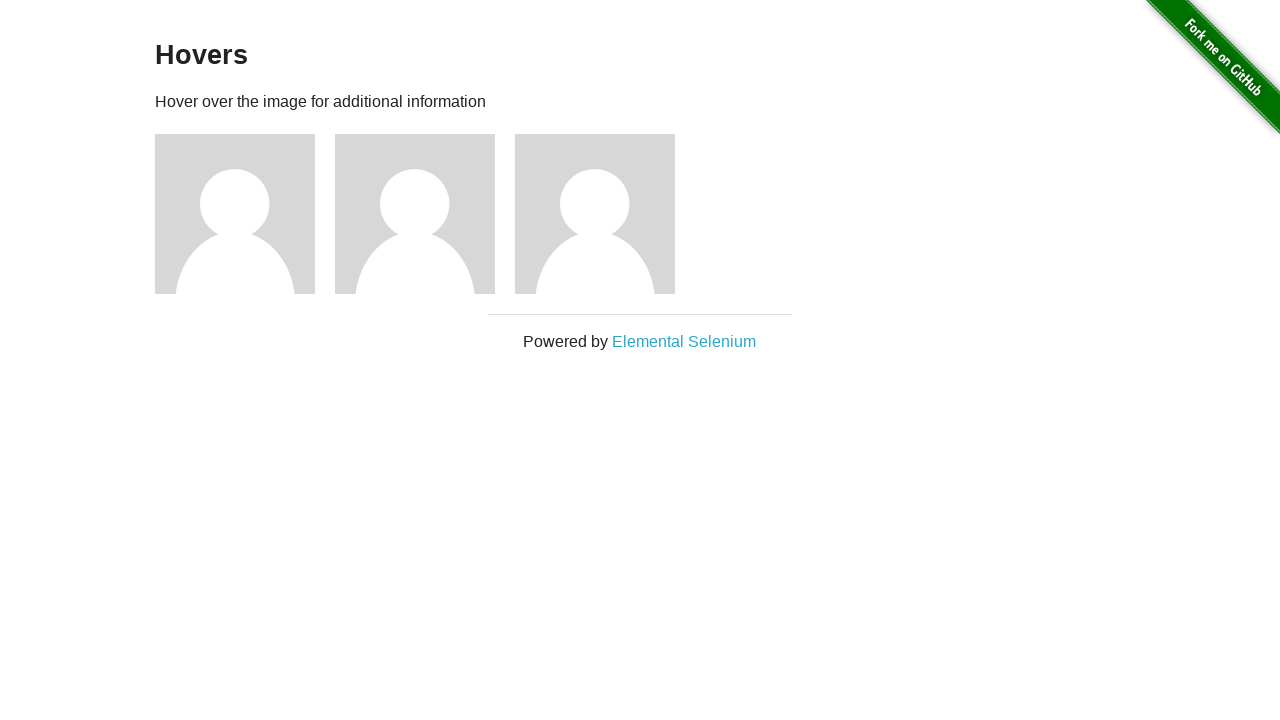

Located first avatar element
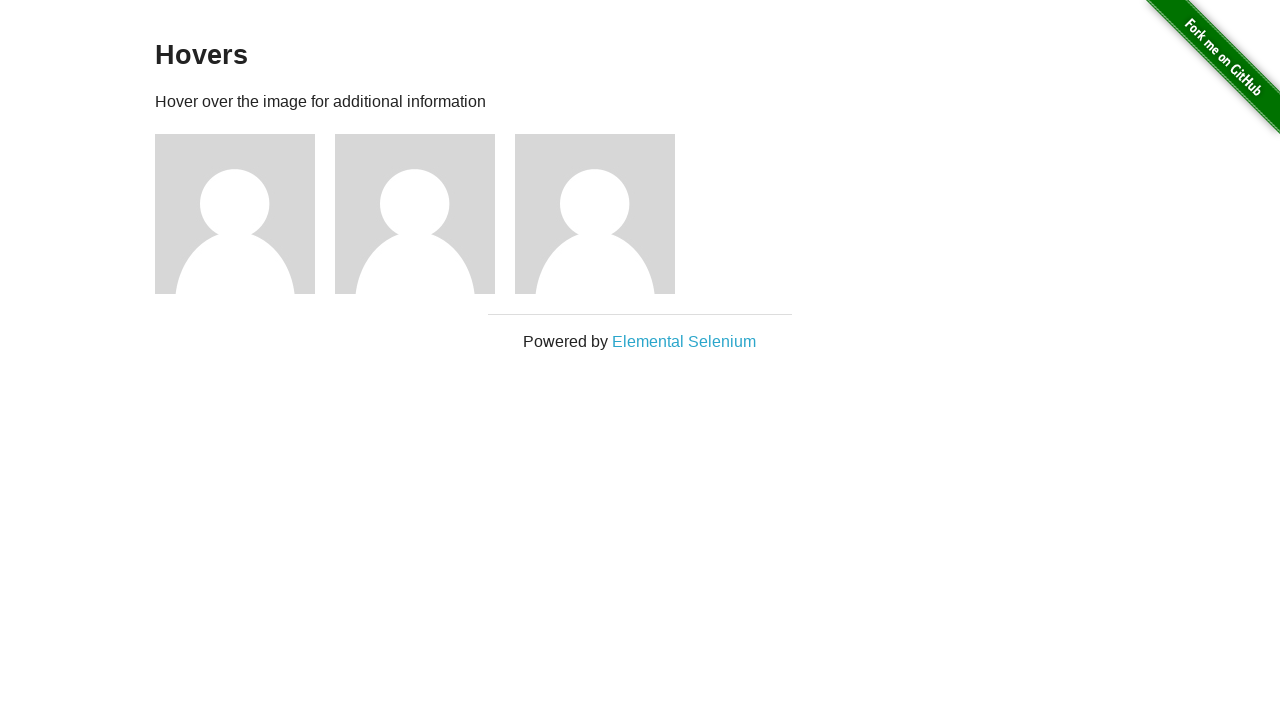

Hovered over first avatar image at (245, 214) on .figure >> nth=0
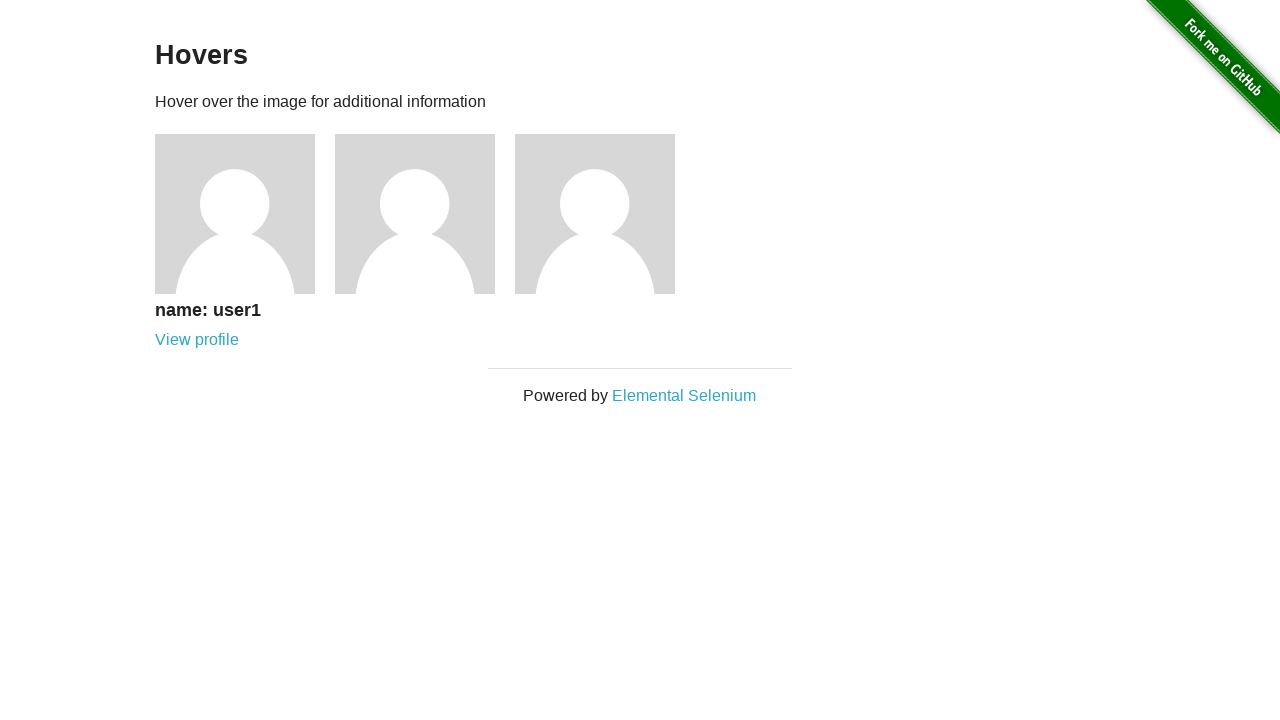

Caption became visible after hovering
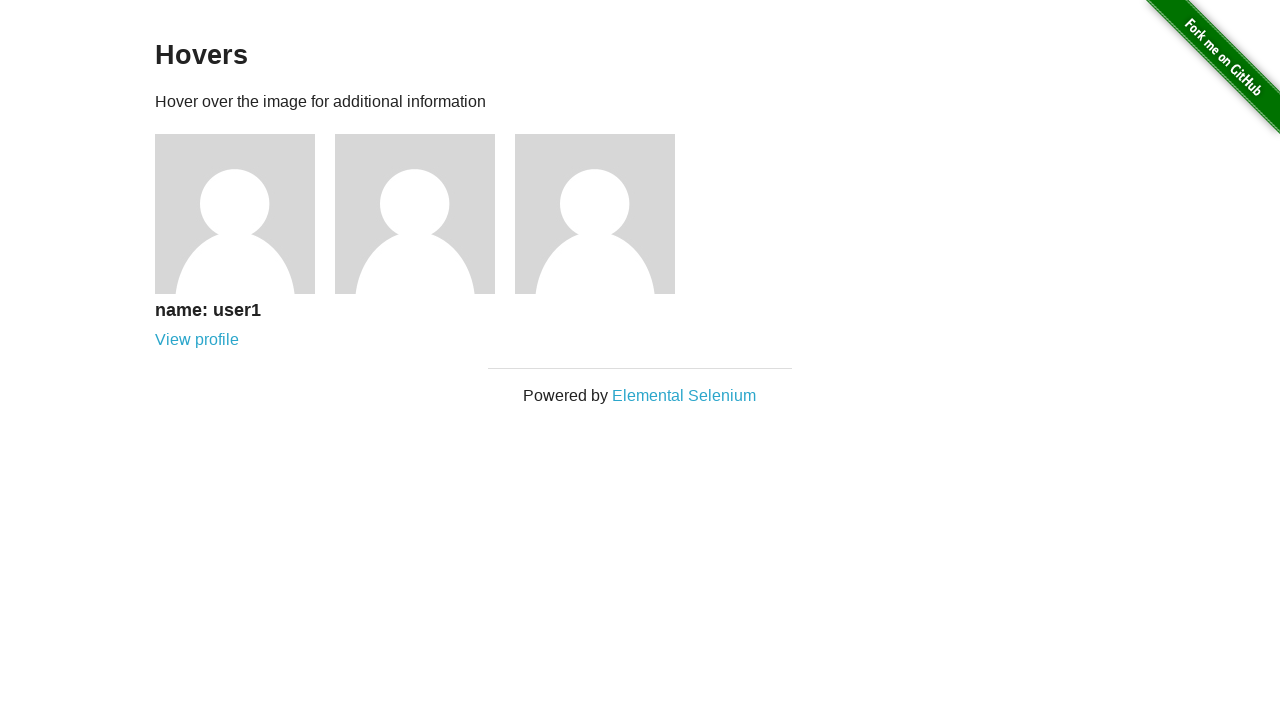

Verified that user information caption is visible
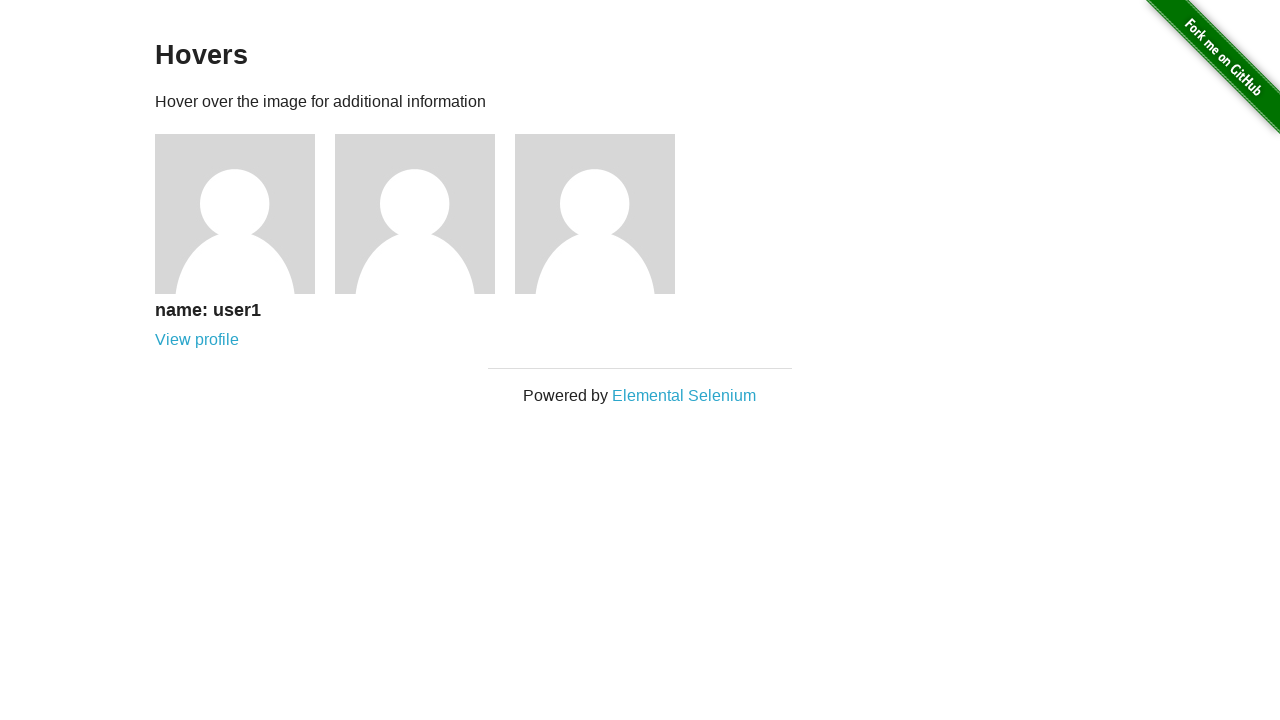

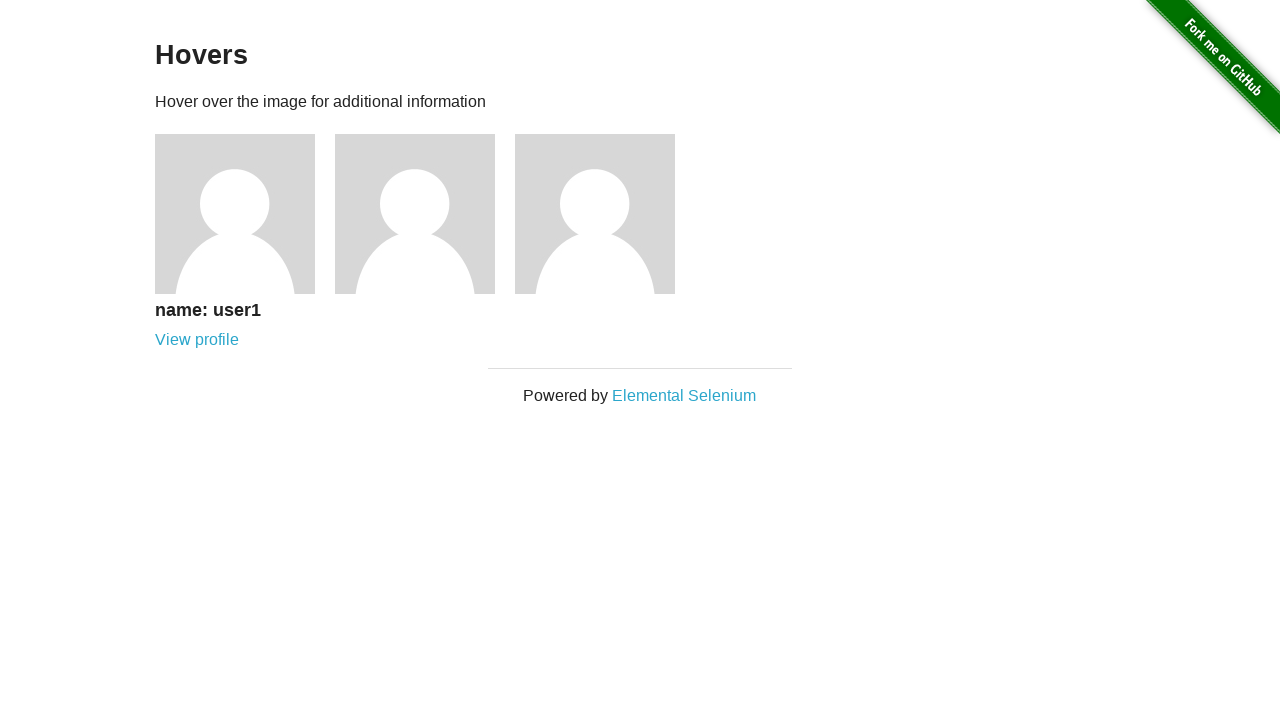